Tests FAQ accordion item 1 by clicking on the question heading and verifying the answer panel displays the correct text about one scooter per order

Starting URL: https://qa-scooter.praktikum-services.ru/

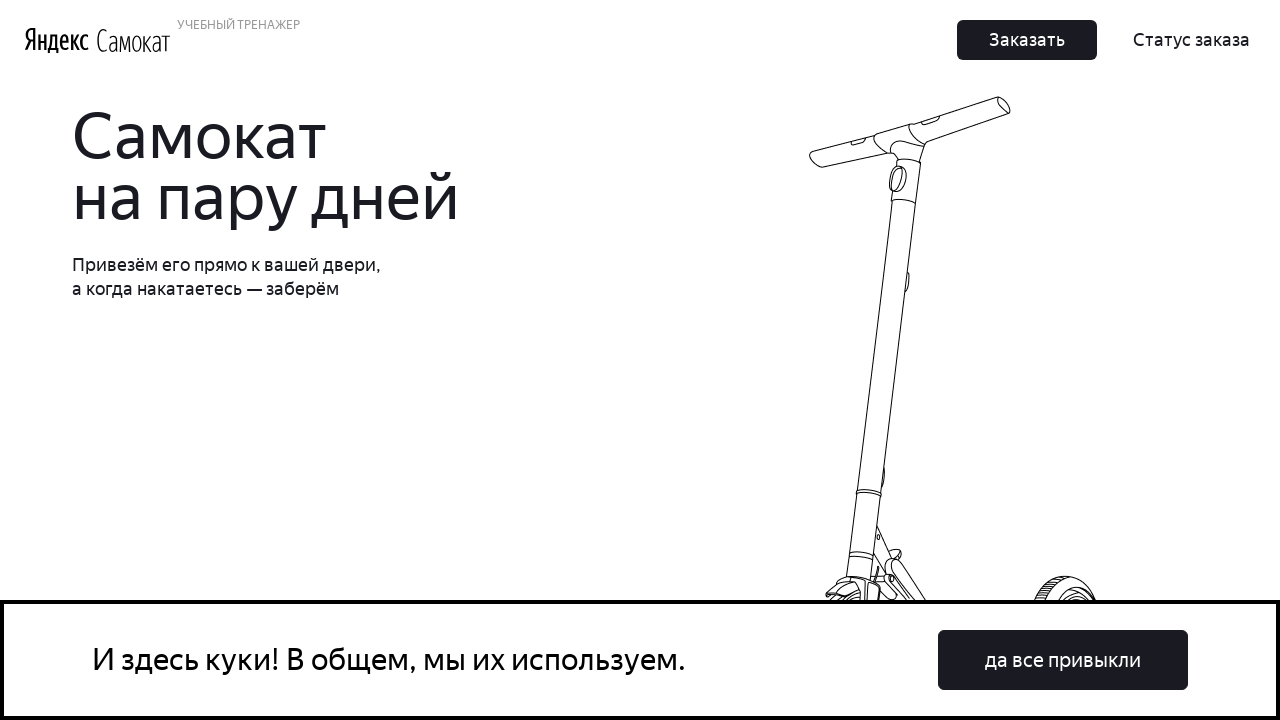

Scrolled accordion heading 1 into view
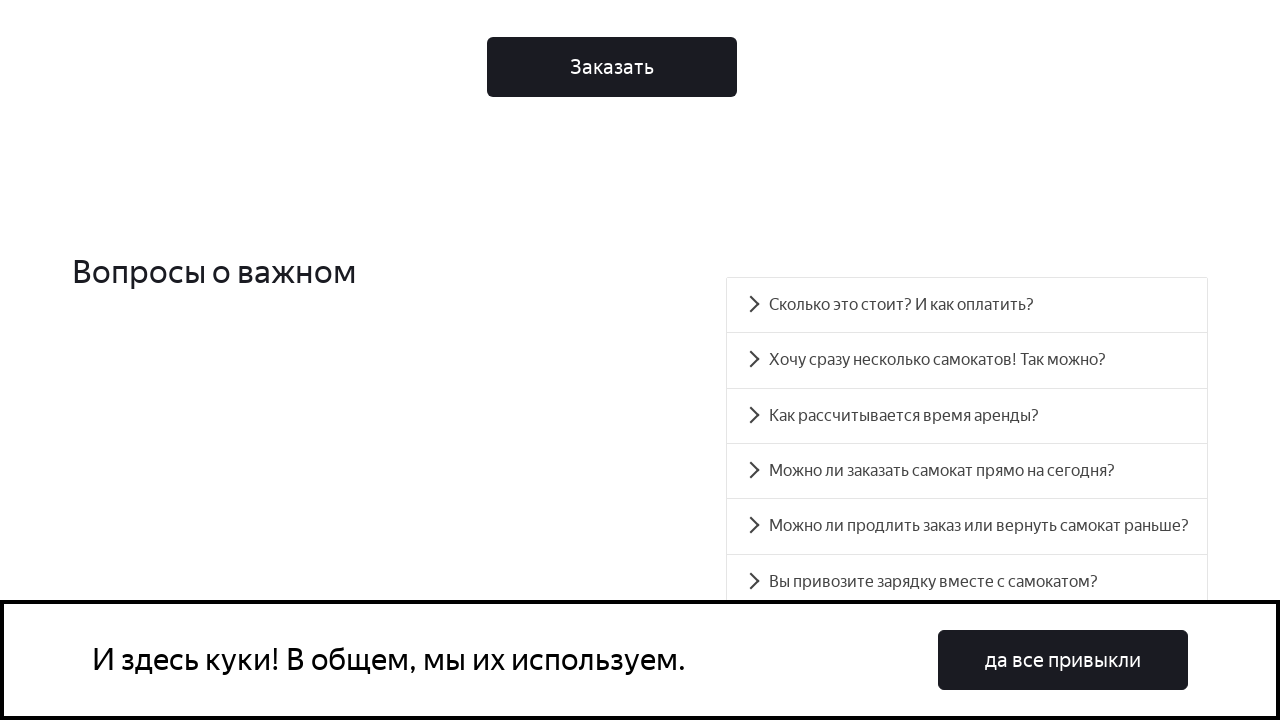

Clicked on accordion heading 1 (Questions about important things) at (967, 360) on #accordion__heading-1
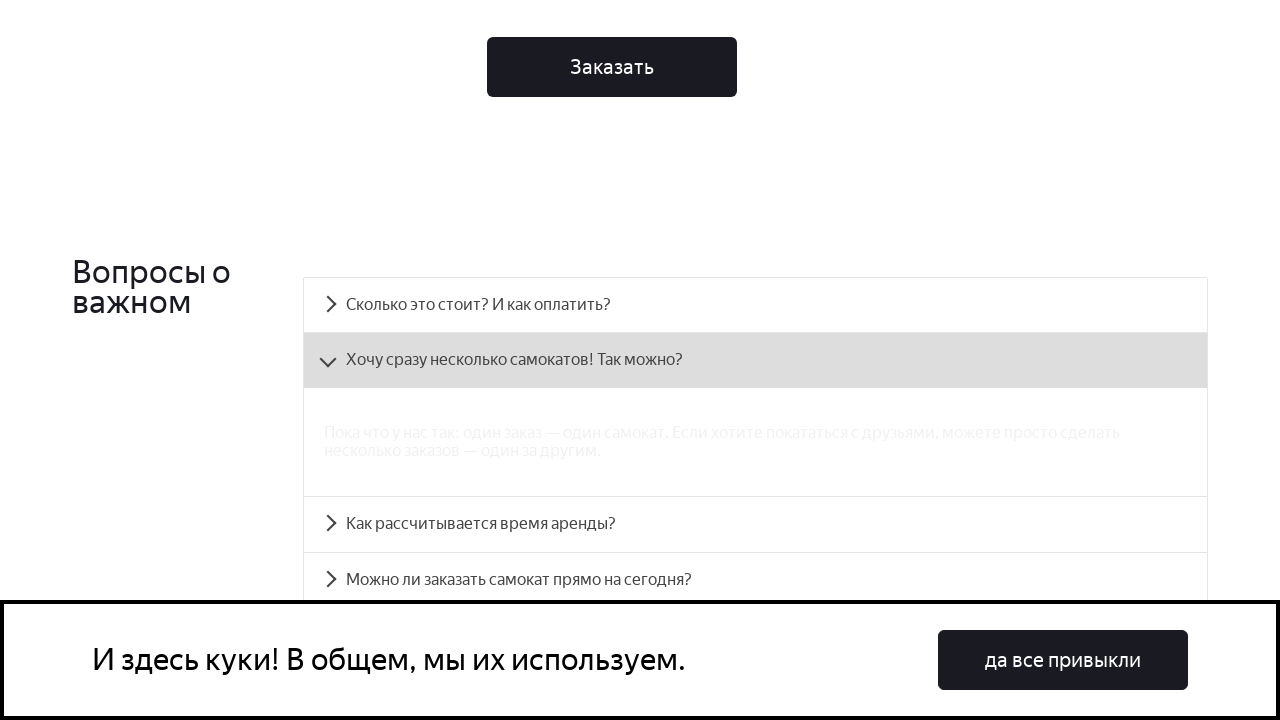

Accordion panel 1 became visible
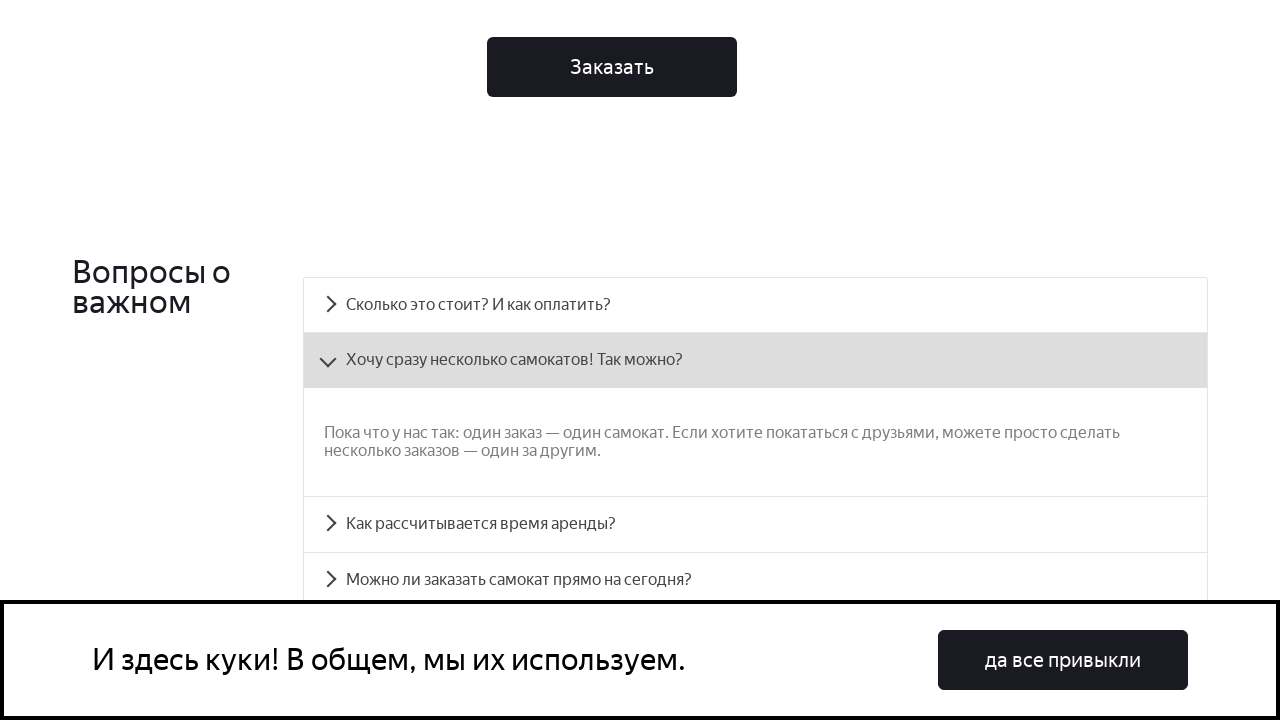

Retrieved text content from accordion panel 1
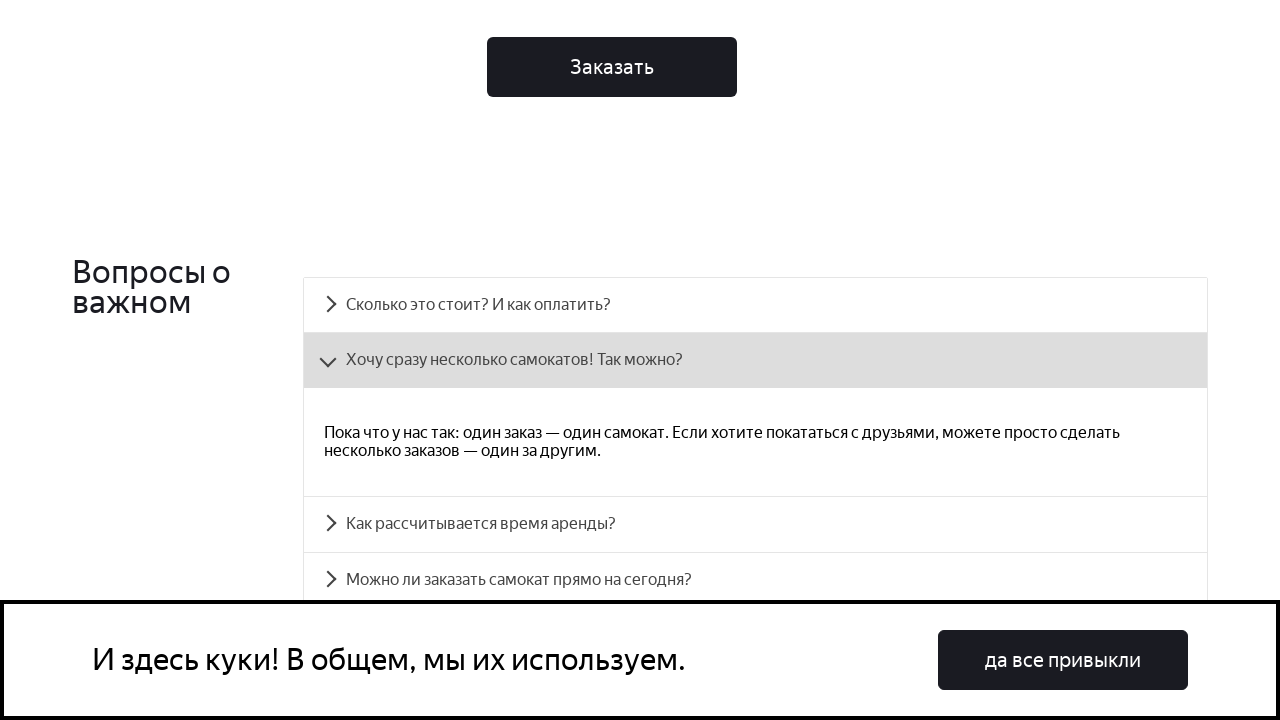

Verified panel text matches expected message about one scooter per order
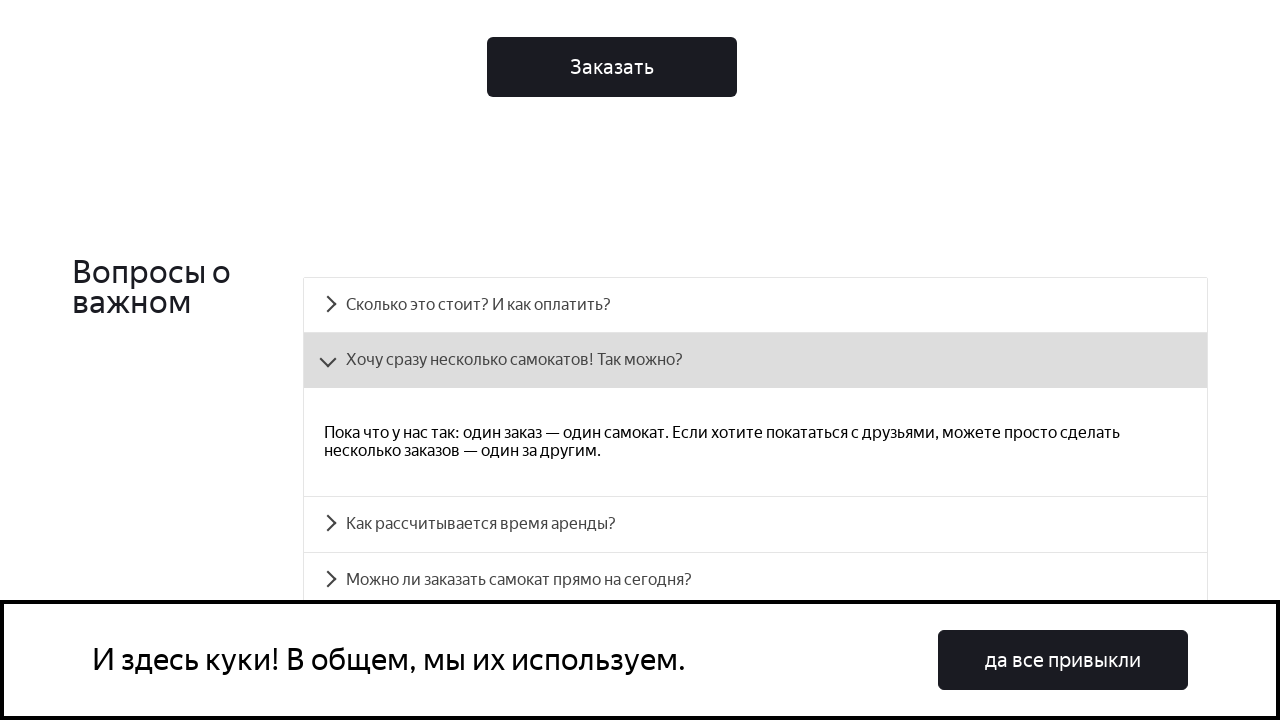

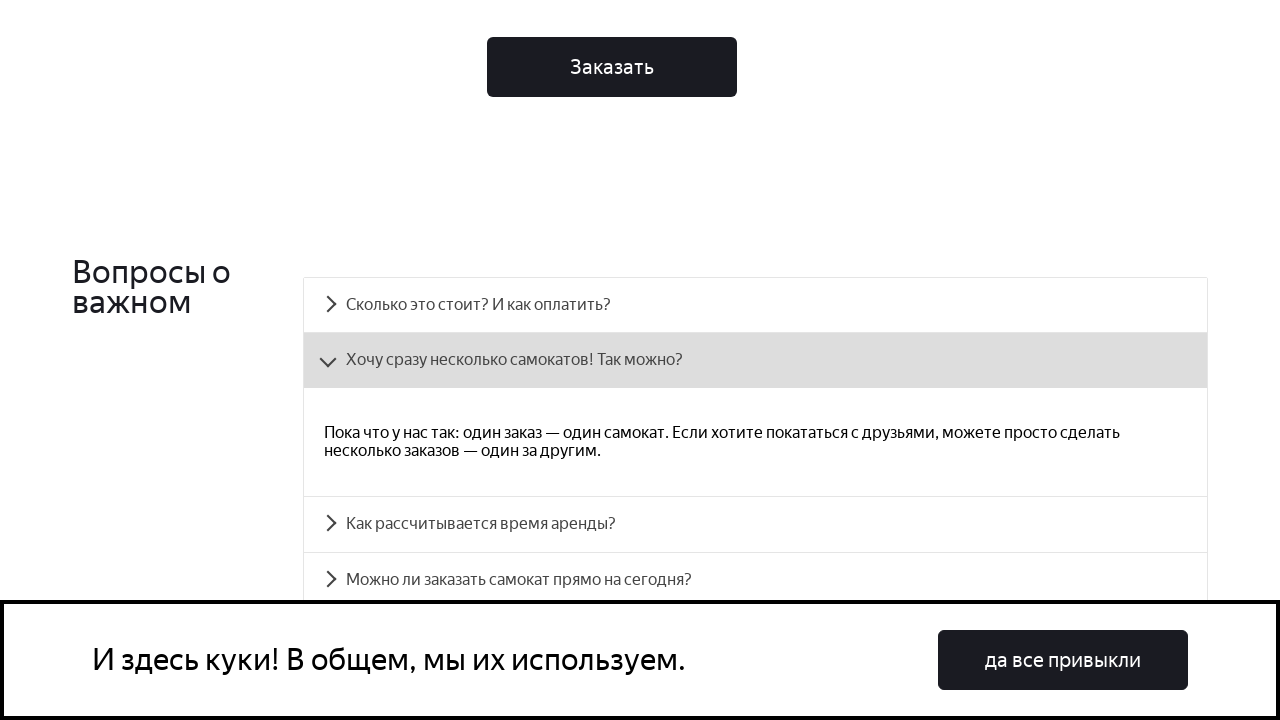